Tests RIT TigerCenter class search functionality by searching for SWEN 262 course, selecting a term, and verifying search results are displayed.

Starting URL: https://tigercenter.rit.edu/tigerCenterApp/landing

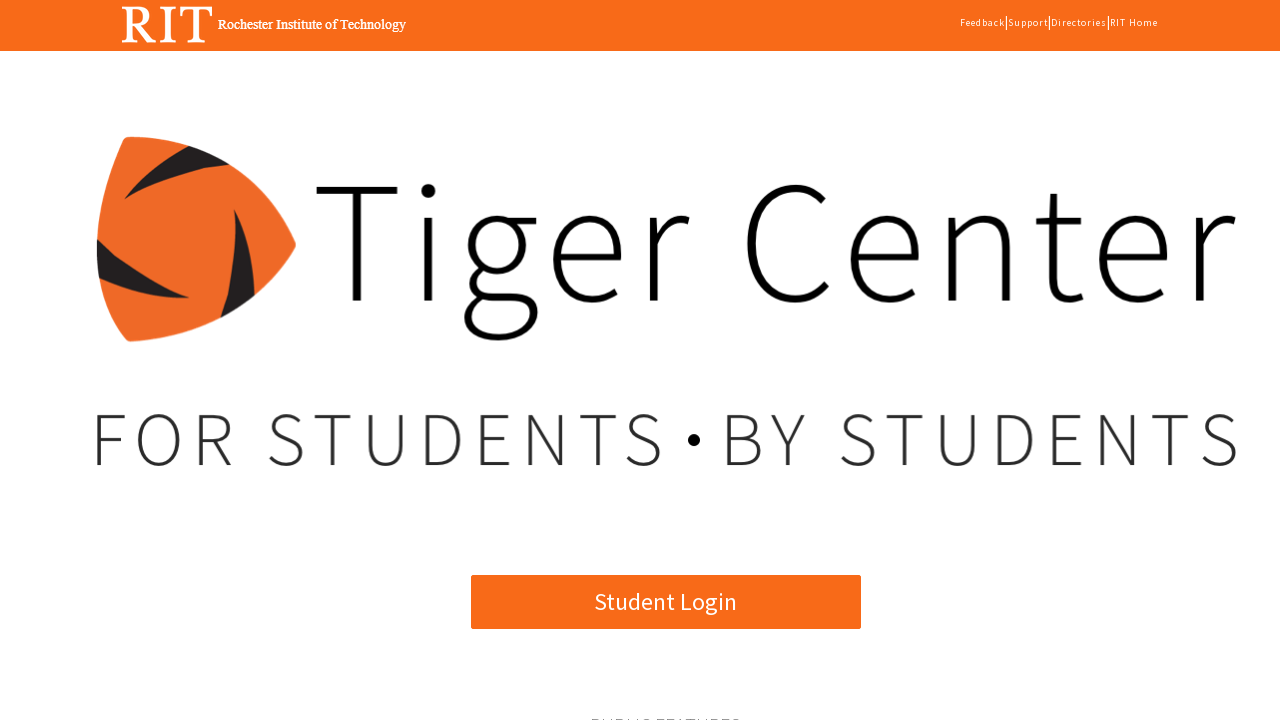

Waited for Class Search button to be visible
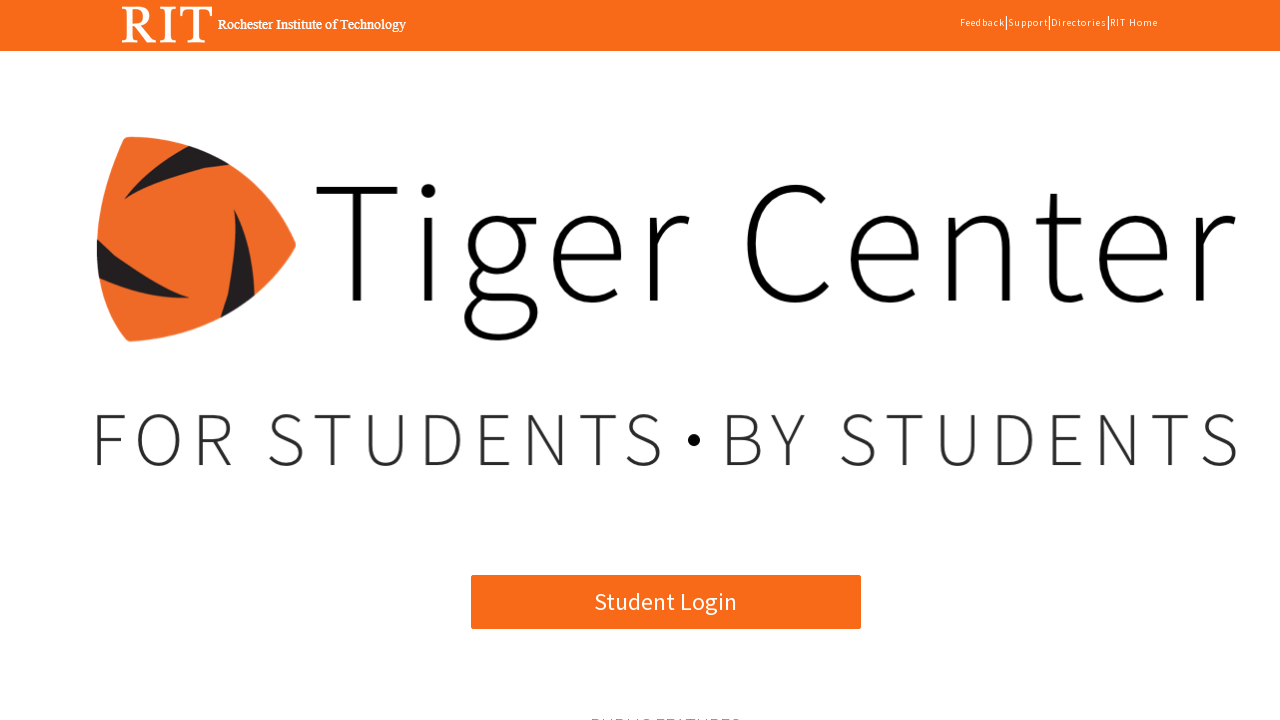

Clicked Class Search button at (373, 360) on xpath=//*[@id="angularApp"]/app-root/div[2]/mat-sidenav-container[2]/mat-sidenav
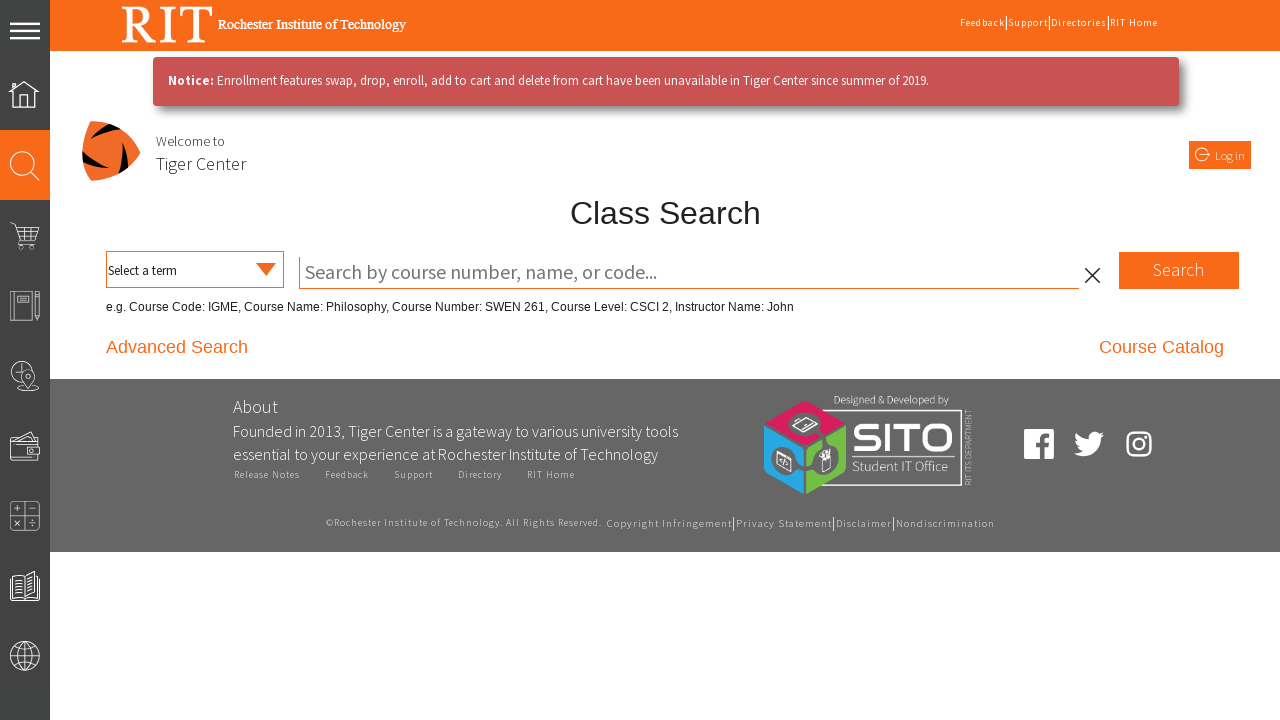

Waited for search bar to be visible
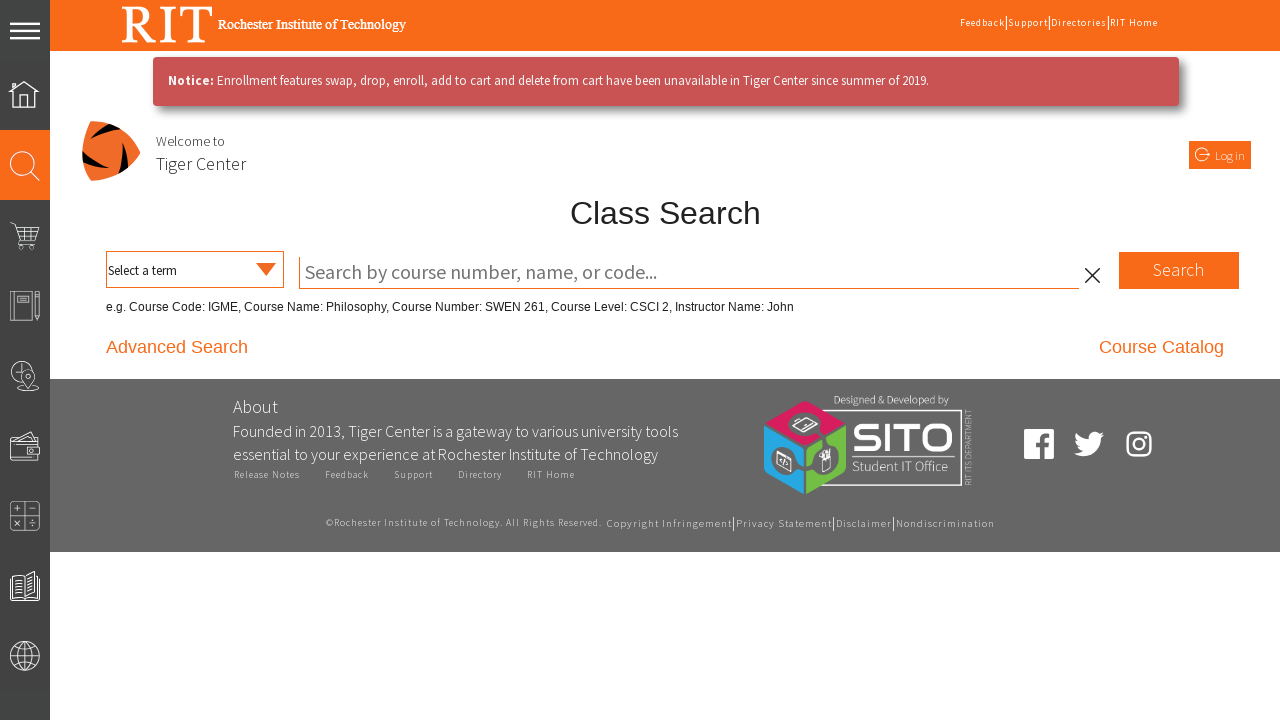

Filled search bar with 'SWEN 262' course code on xpath=/html/body/div[1]/app-root/div[2]/mat-sidenav-container[2]/mat-sidenav-con
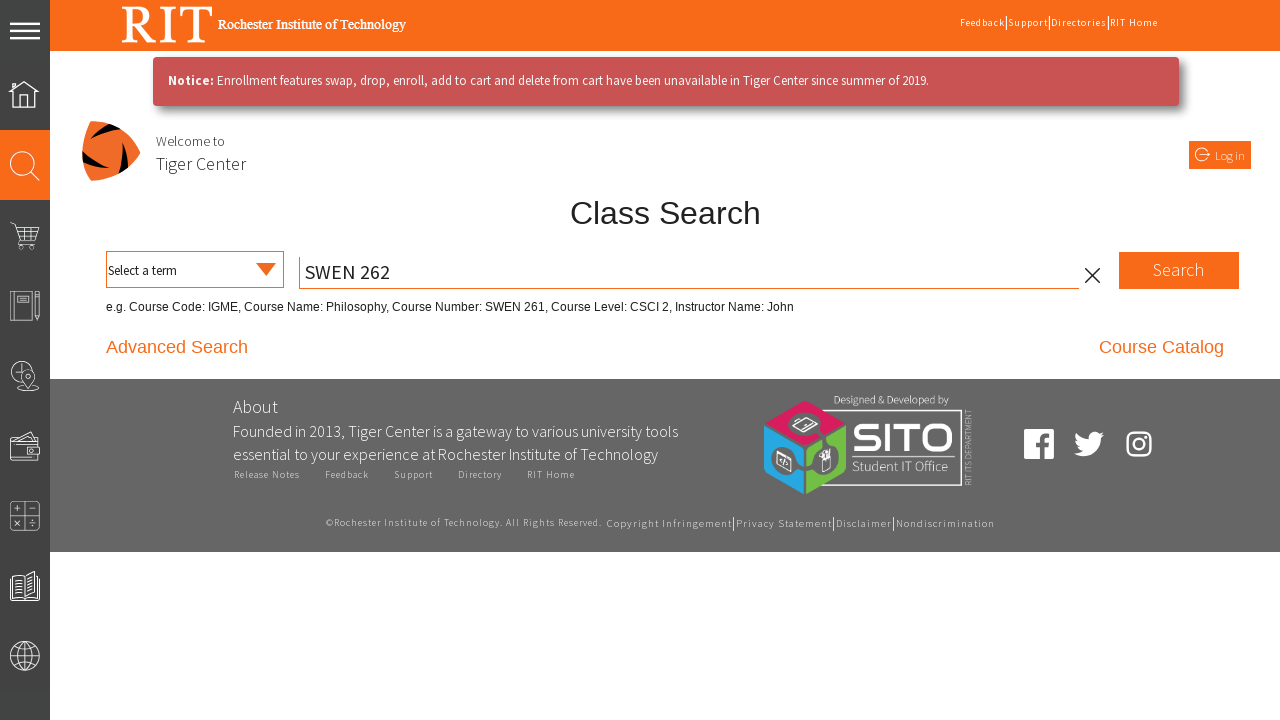

Waited for term dropdown to be visible
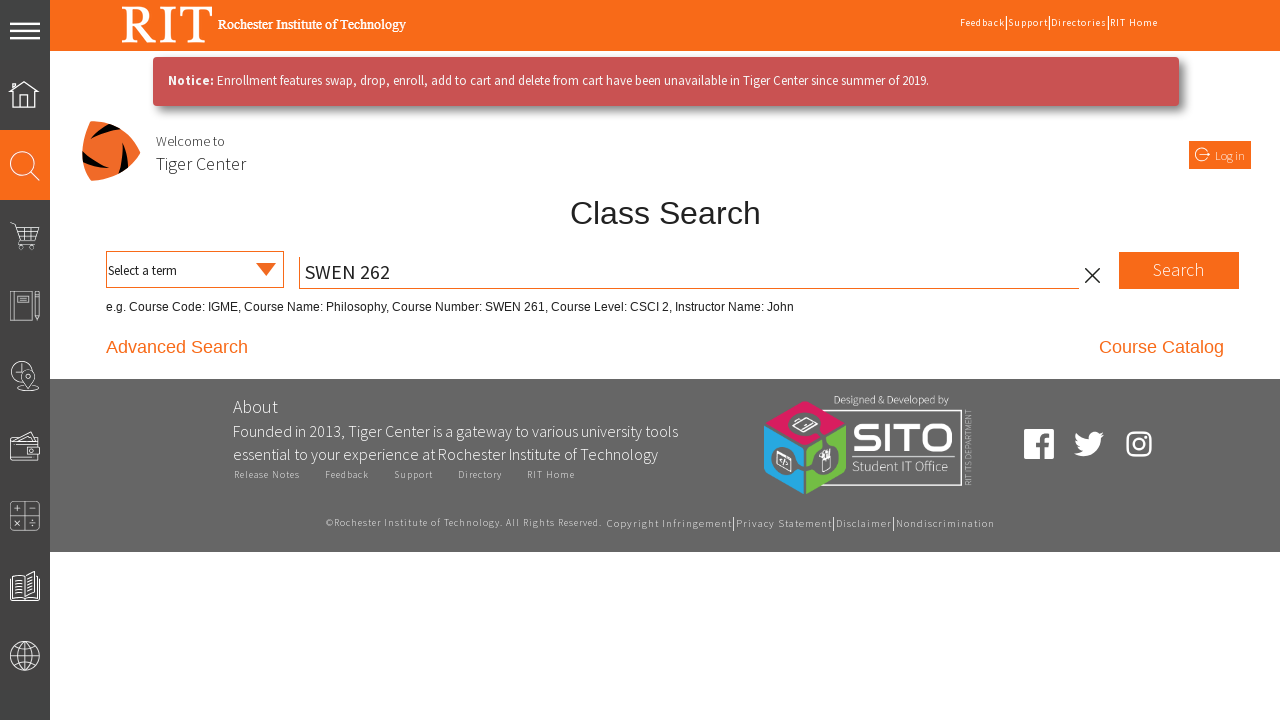

Selected term option from dropdown on #hideTerm > div:nth-child(1) > select:nth-child(1)
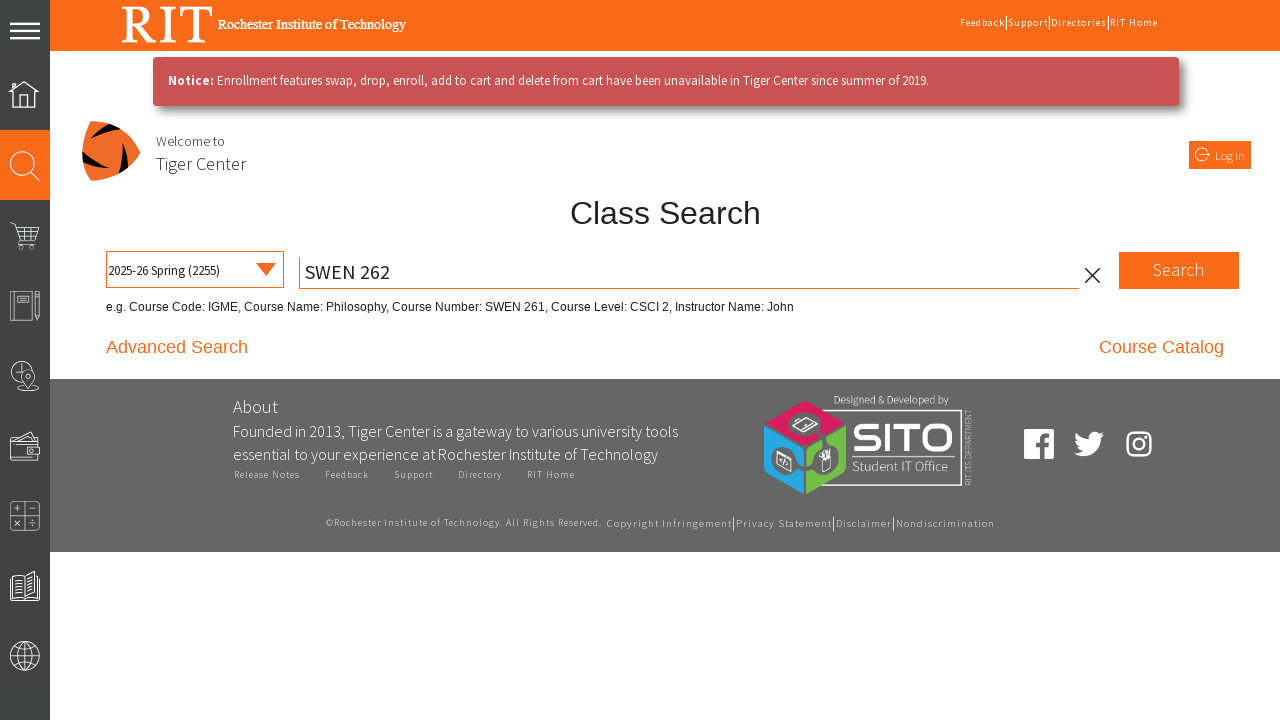

Clicked search button to submit course search at (1179, 270) on xpath=/html/body/div[1]/app-root/div[2]/mat-sidenav-container[2]/mat-sidenav-con
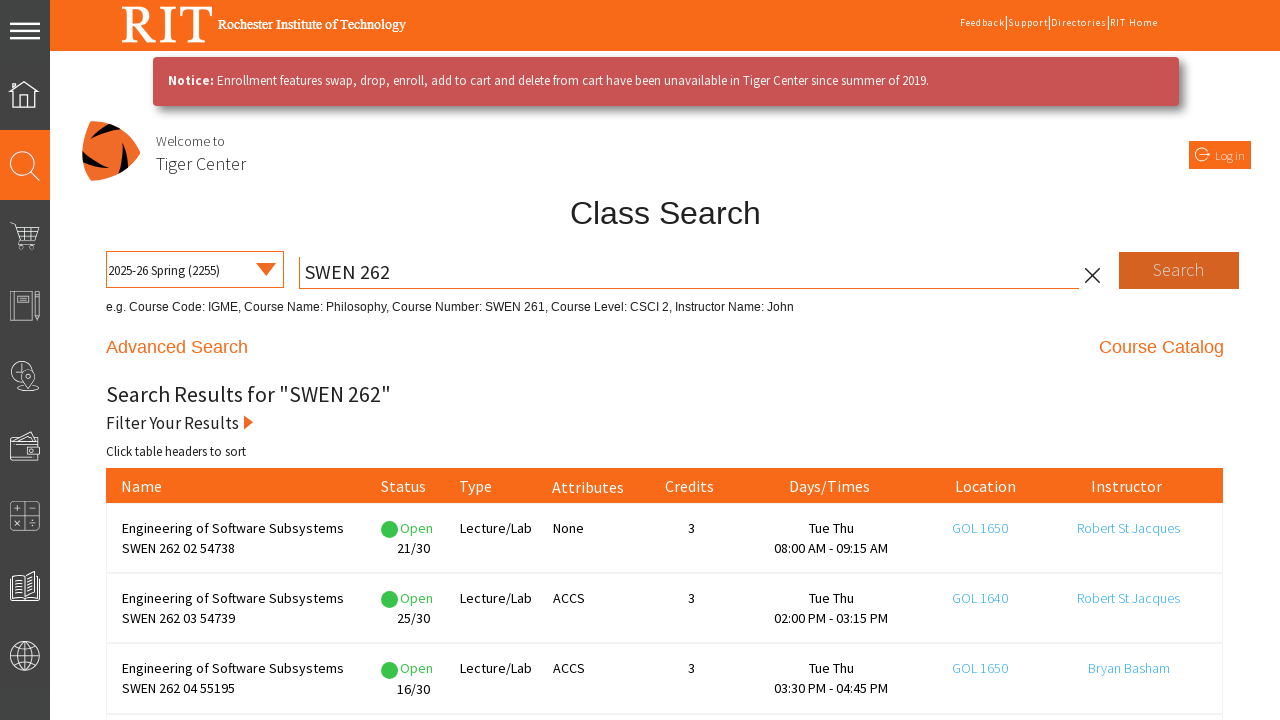

Search results table loaded and displayed
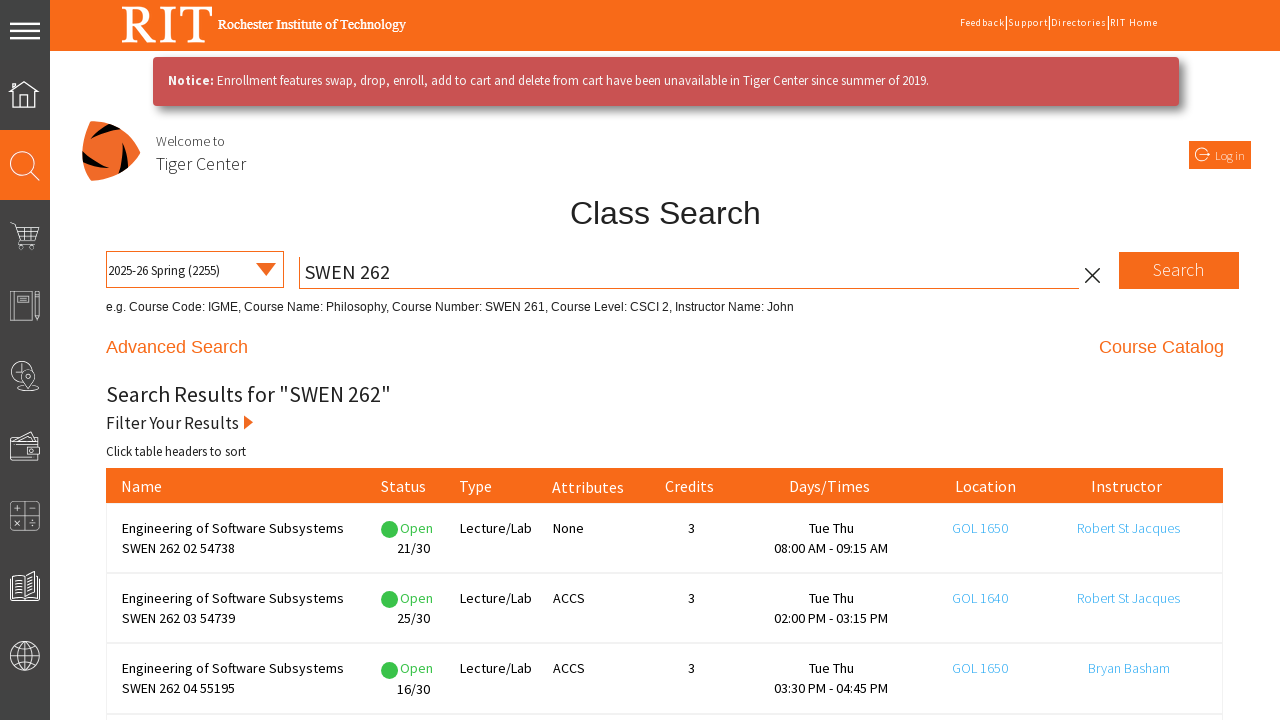

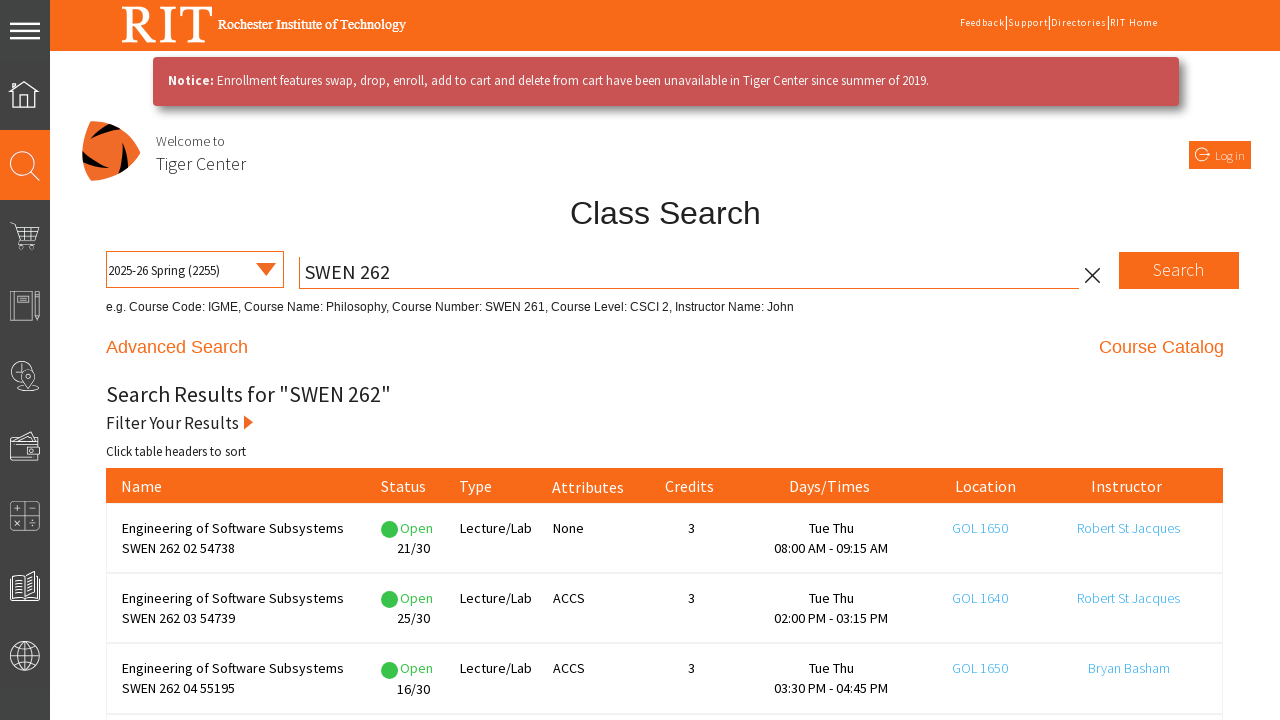